Tests that new todo items are appended to the bottom of the list by creating 3 default todos

Starting URL: https://demo.playwright.dev/todomvc

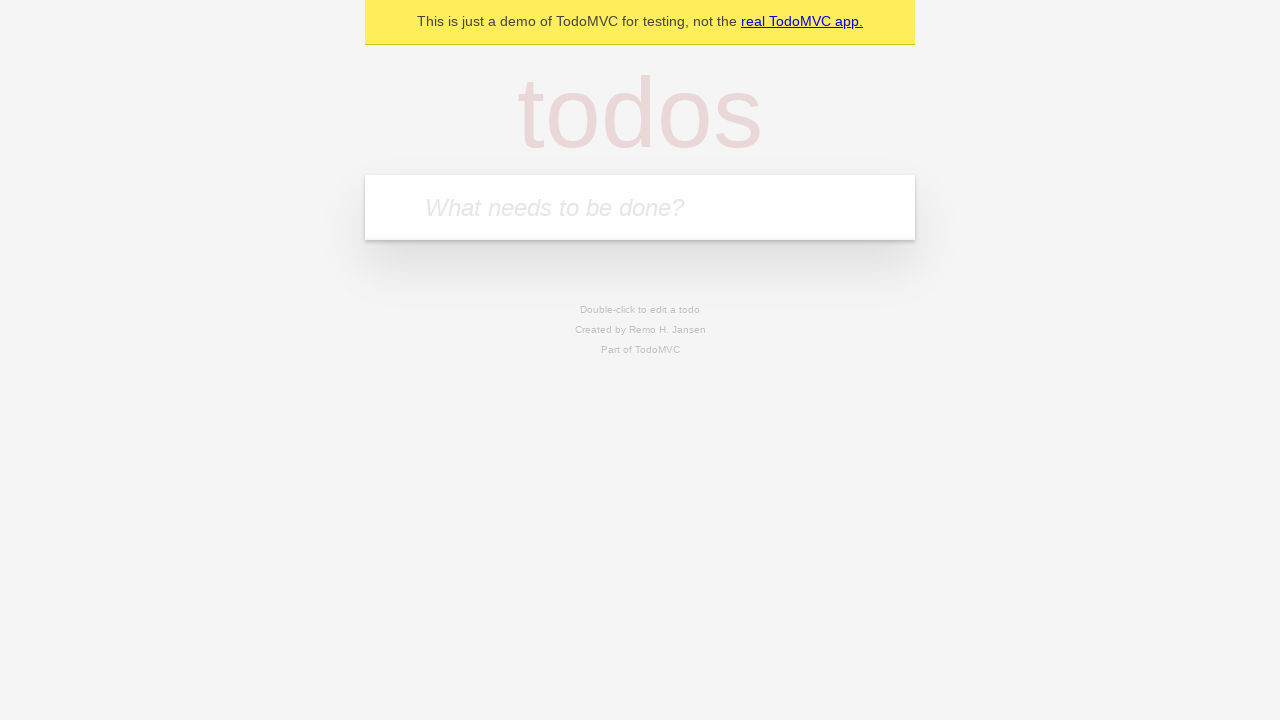

Located the new todo input field
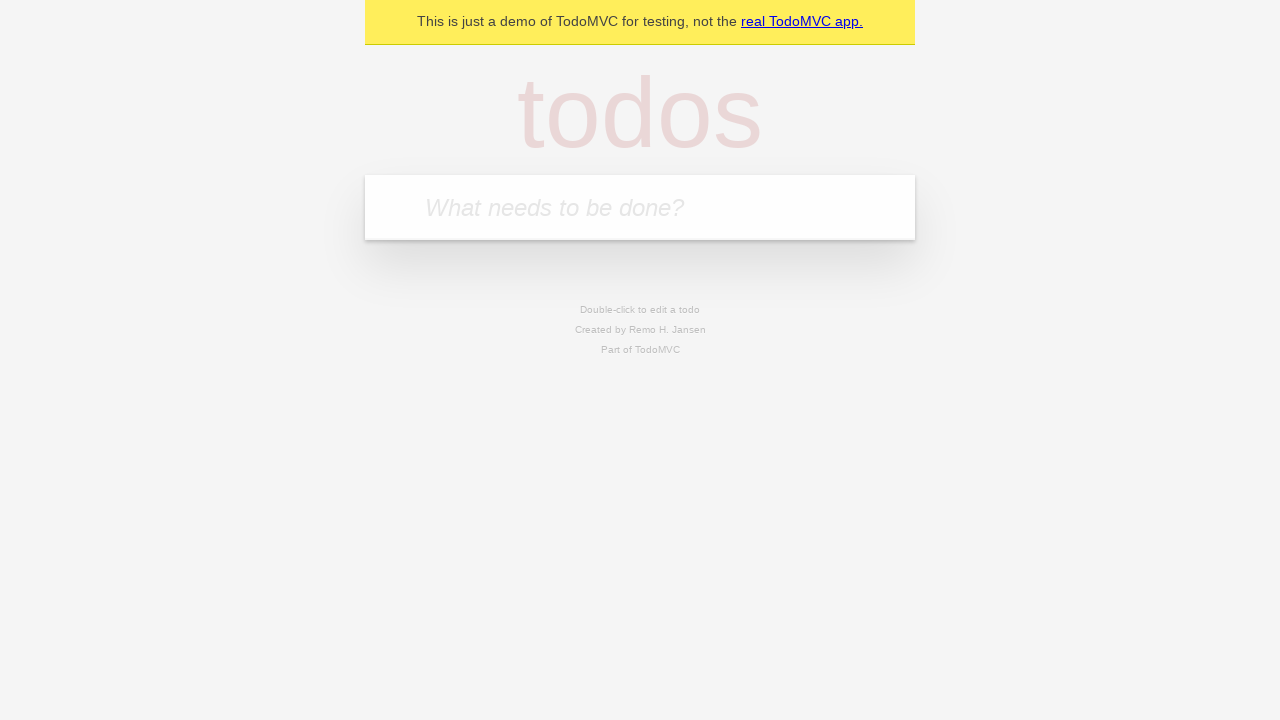

Filled first todo: 'buy some cheese' on internal:attr=[placeholder="What needs to be done?"i]
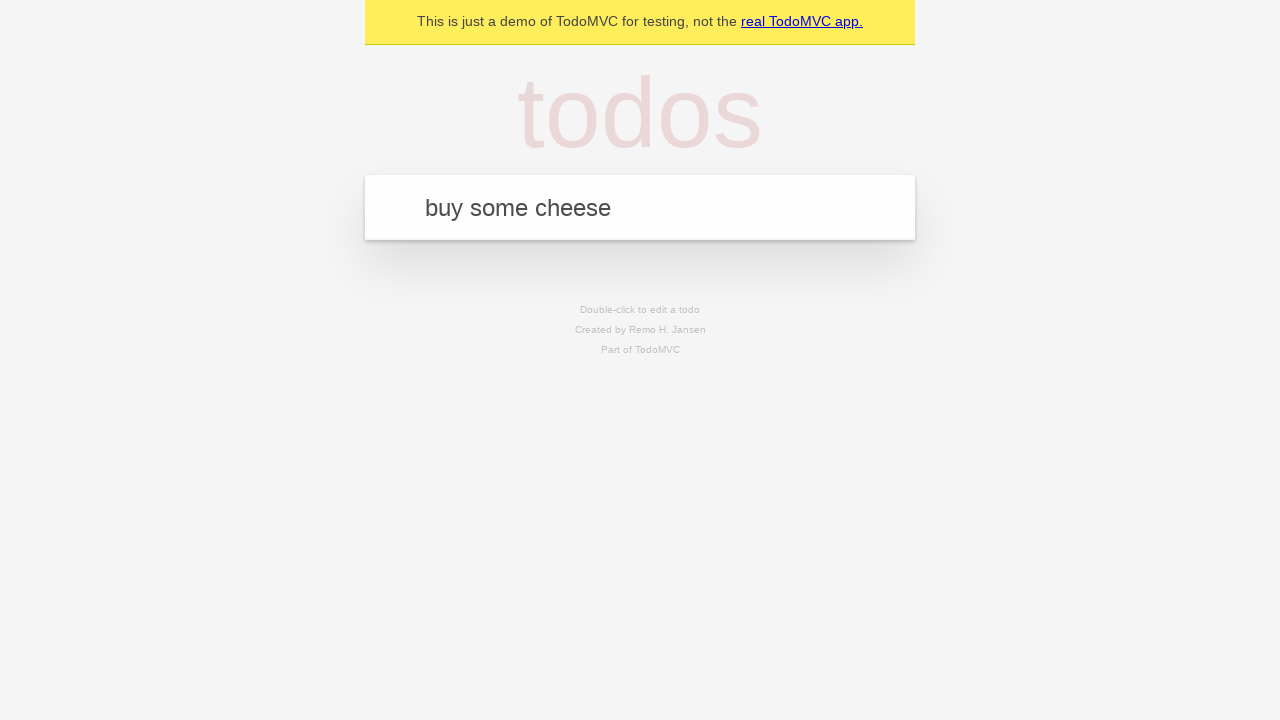

Pressed Enter to add first todo on internal:attr=[placeholder="What needs to be done?"i]
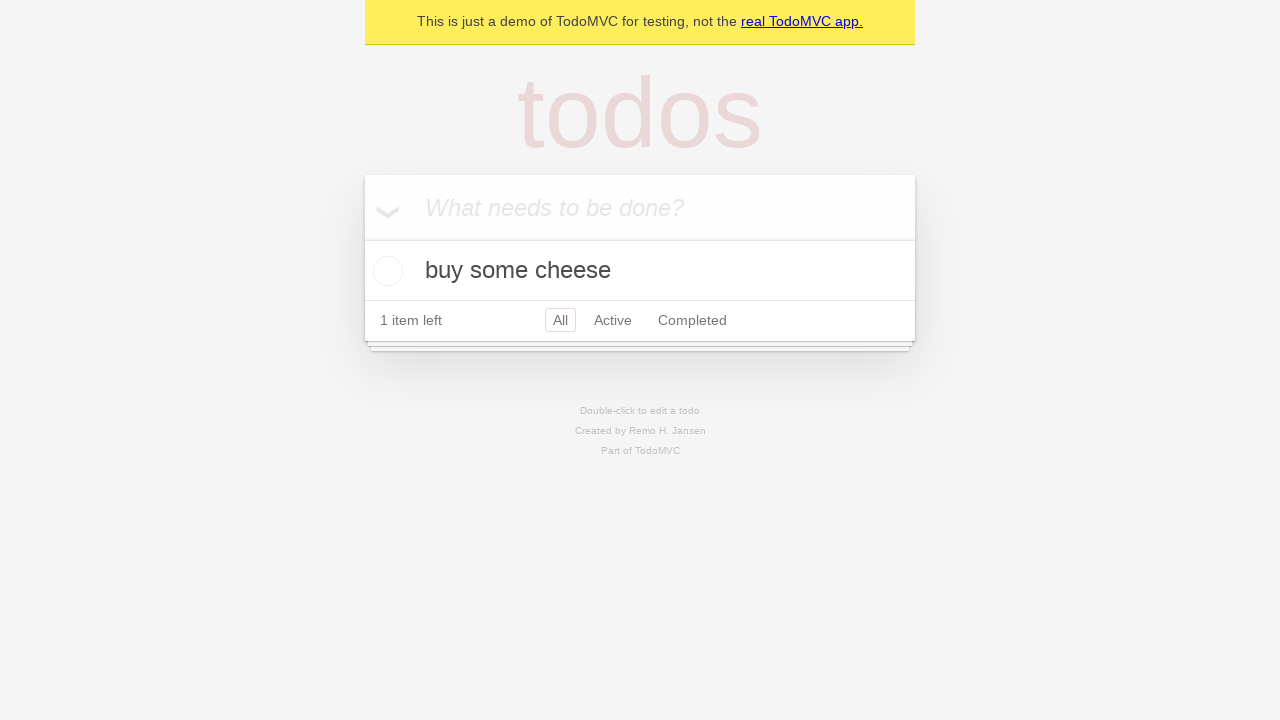

Filled second todo: 'feed the cat' on internal:attr=[placeholder="What needs to be done?"i]
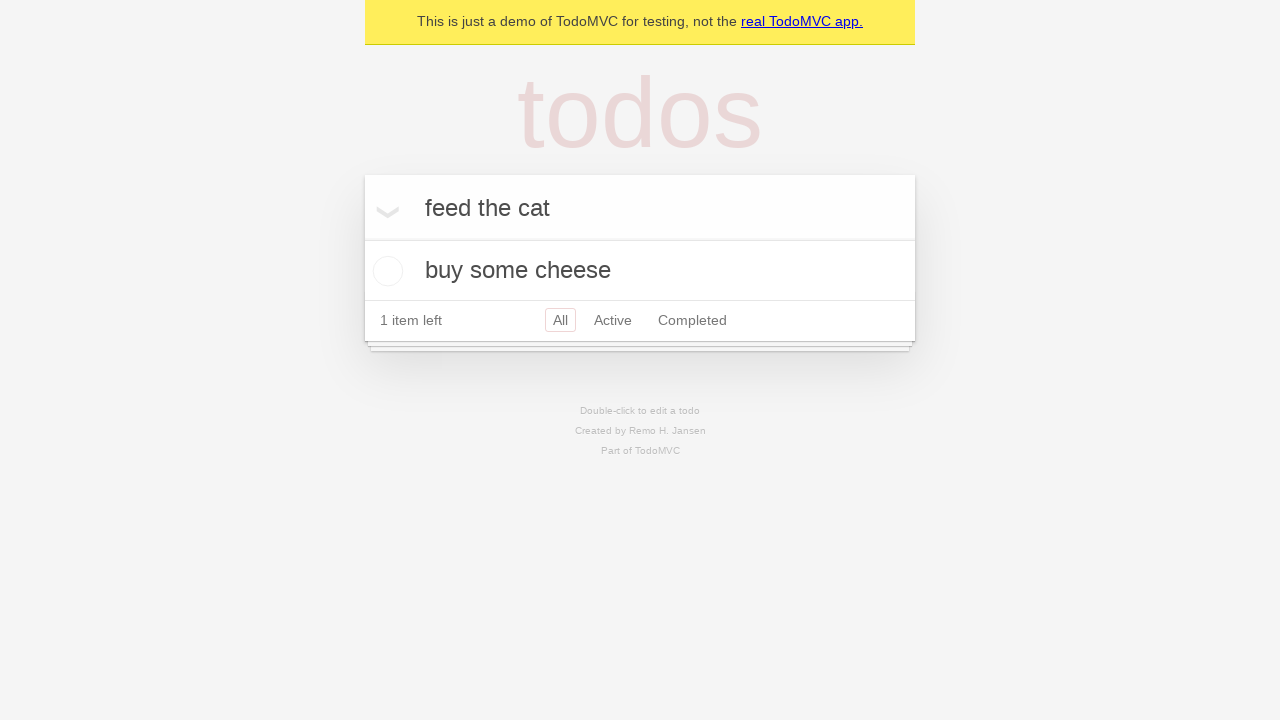

Pressed Enter to add second todo on internal:attr=[placeholder="What needs to be done?"i]
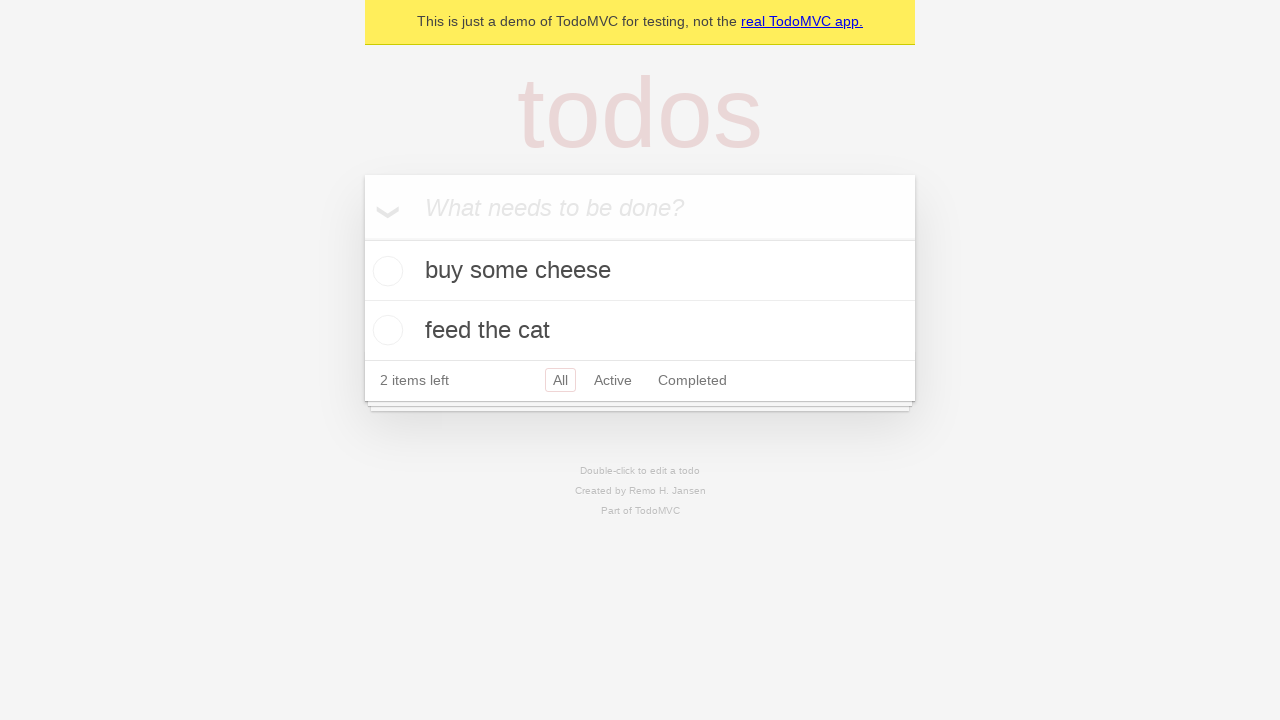

Filled third todo: 'book a doctors appointment' on internal:attr=[placeholder="What needs to be done?"i]
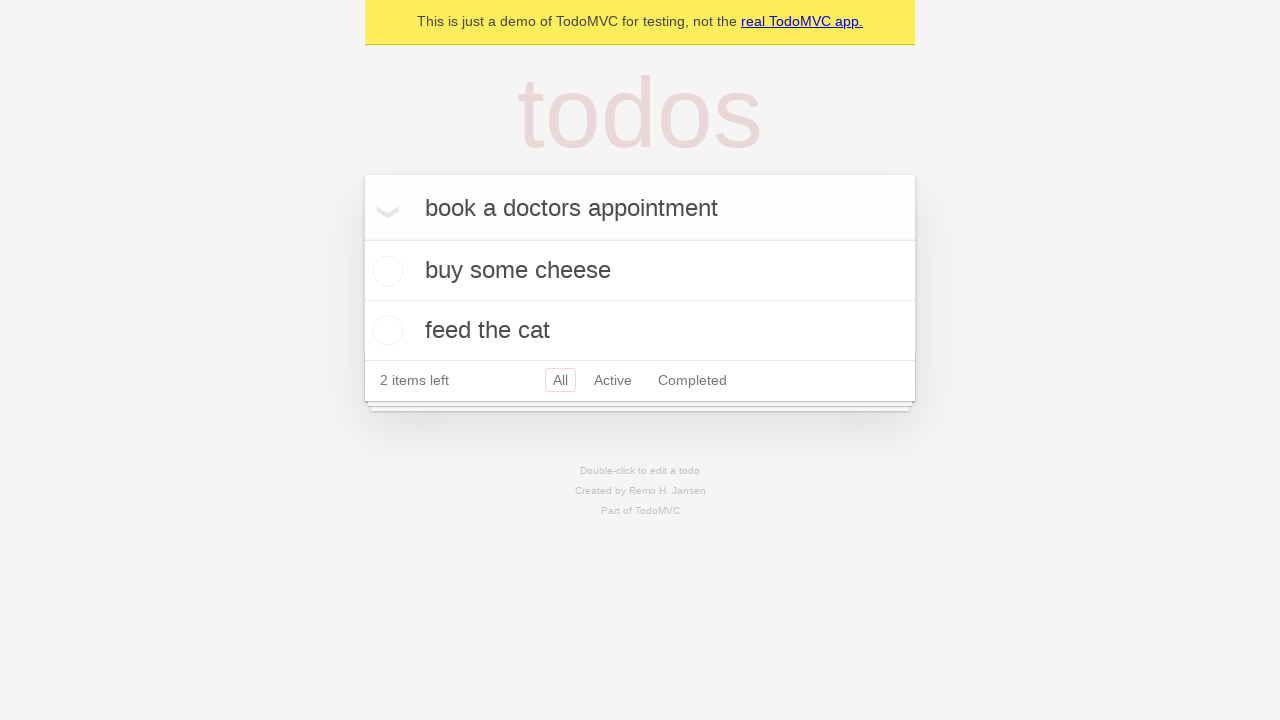

Pressed Enter to add third todo on internal:attr=[placeholder="What needs to be done?"i]
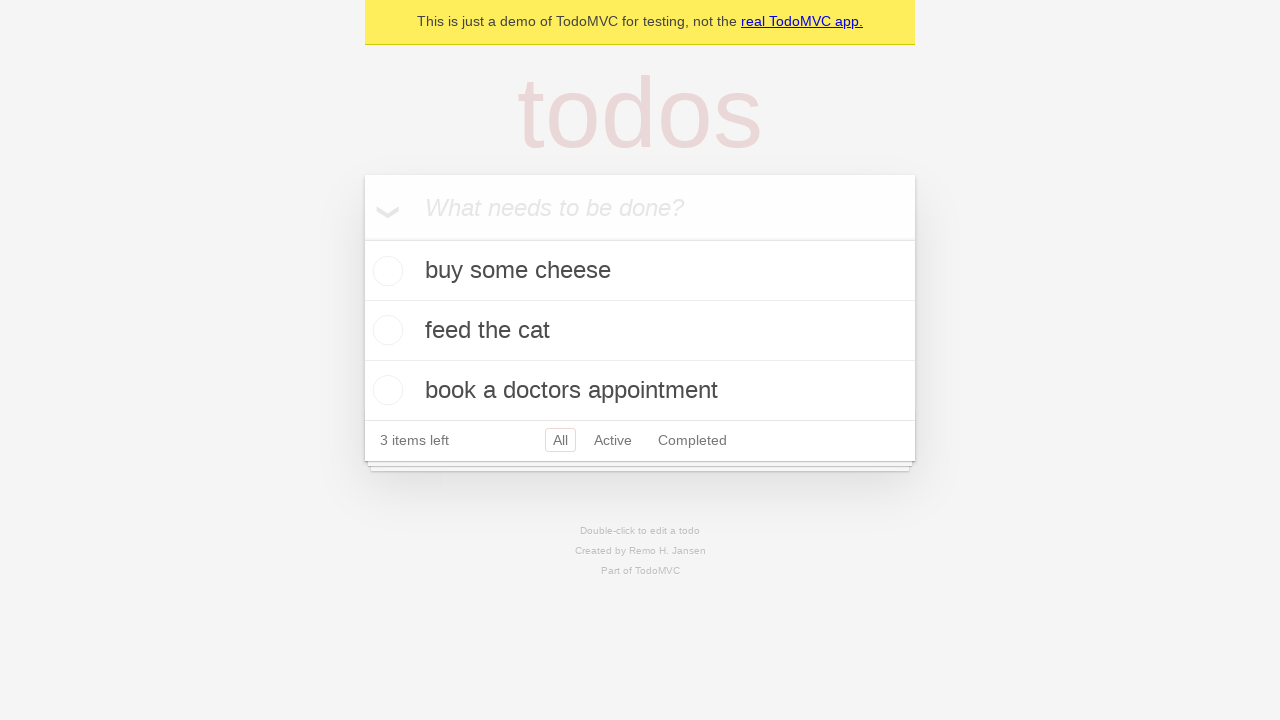

Todo count element appeared, confirming all 3 todos were added
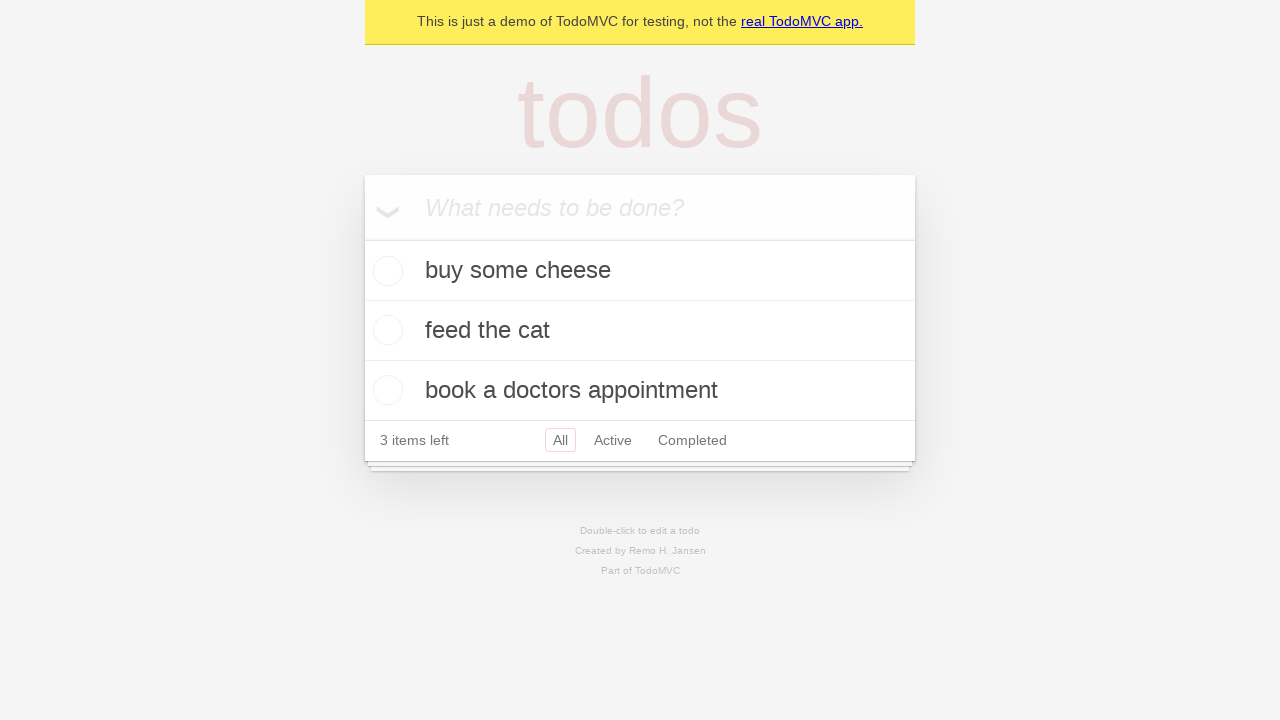

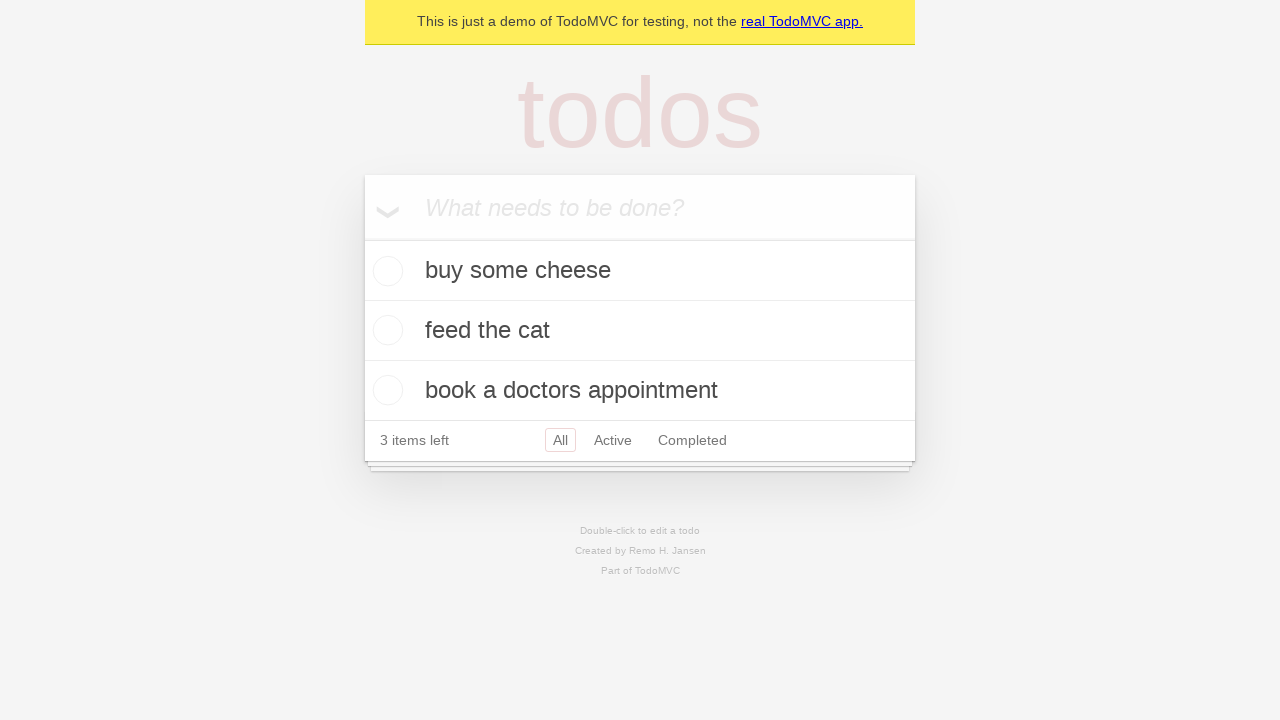